Tests browser navigation by going to a website, then navigating back and forward using browser controls

Starting URL: https://www.saucelabs.com/

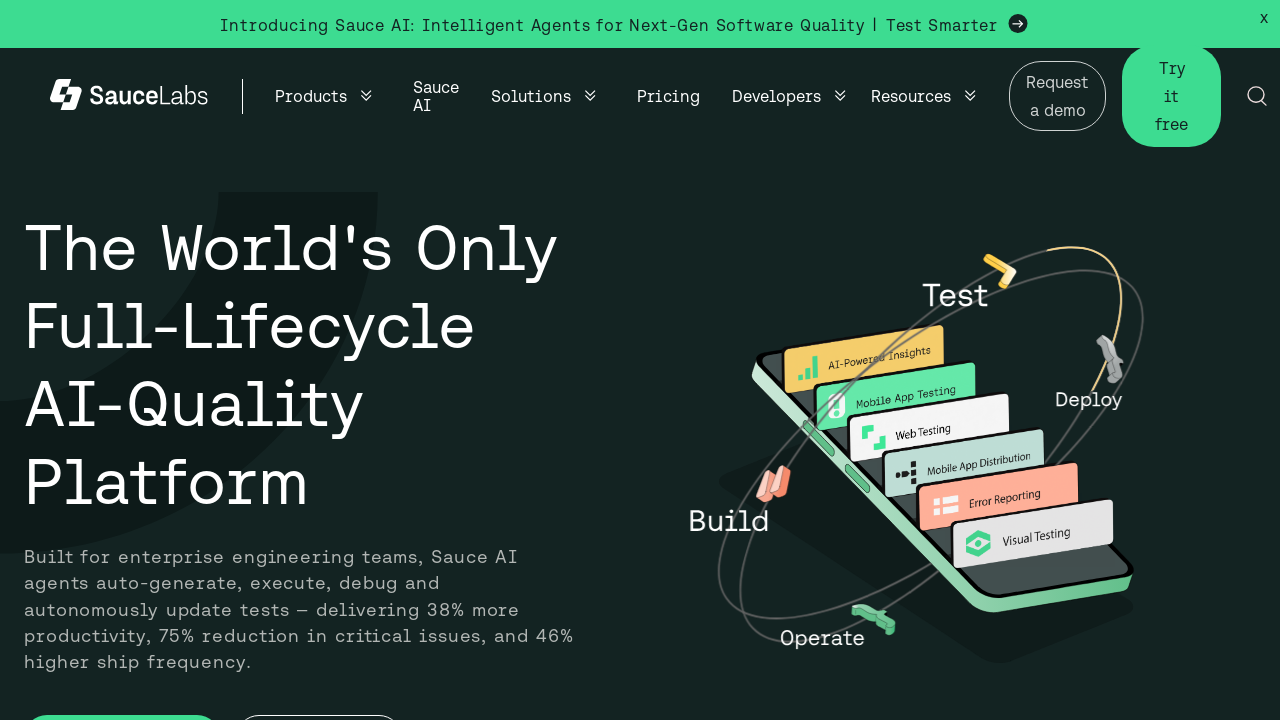

Navigated back to previous page
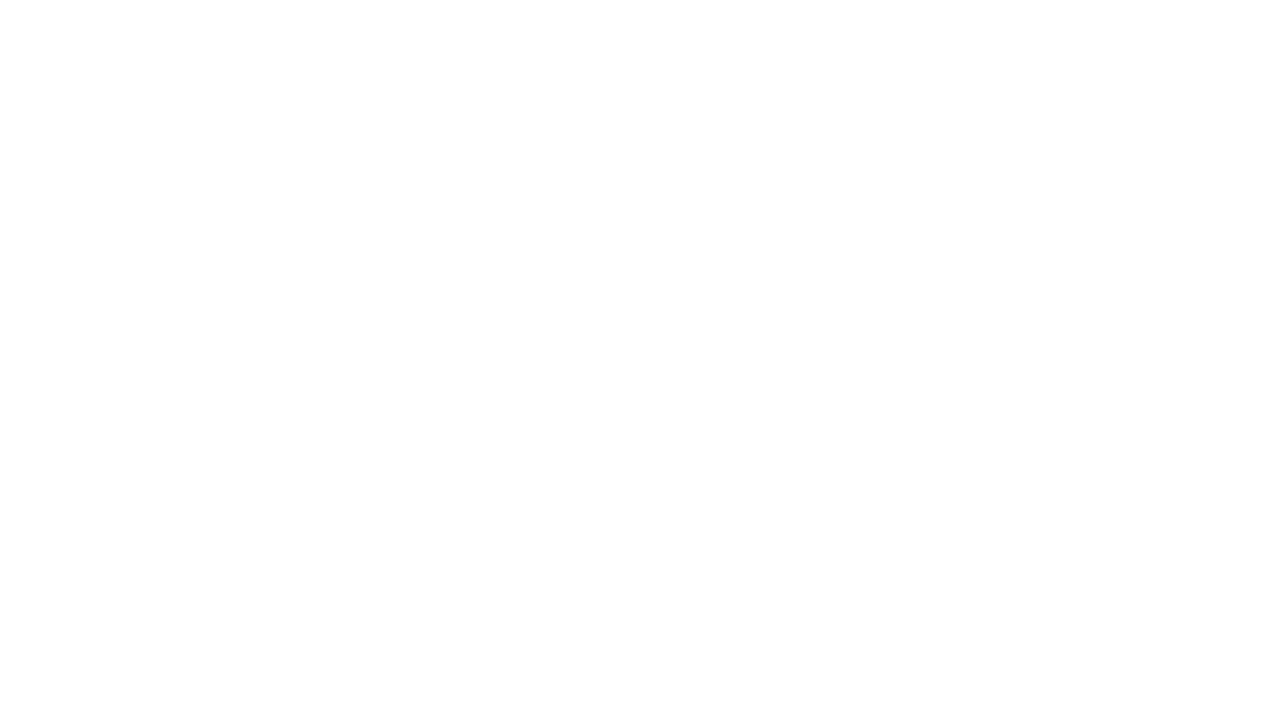

Navigated forward to return to saucelabs.com
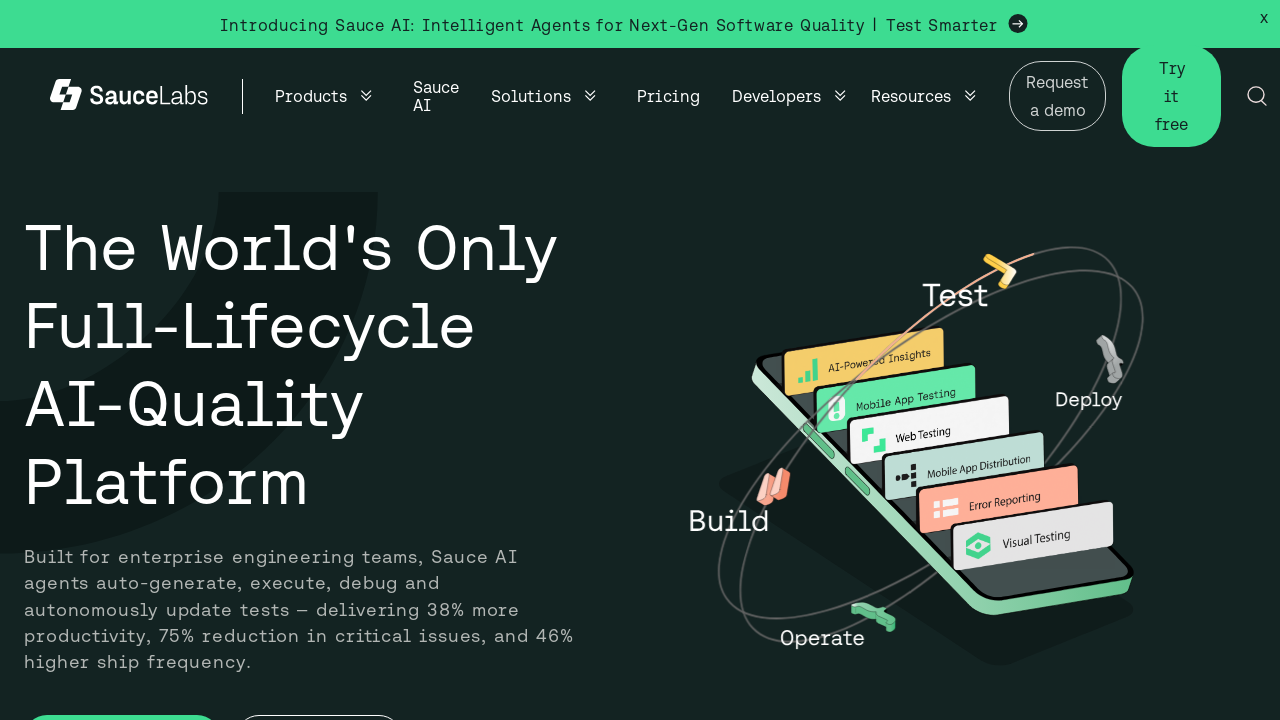

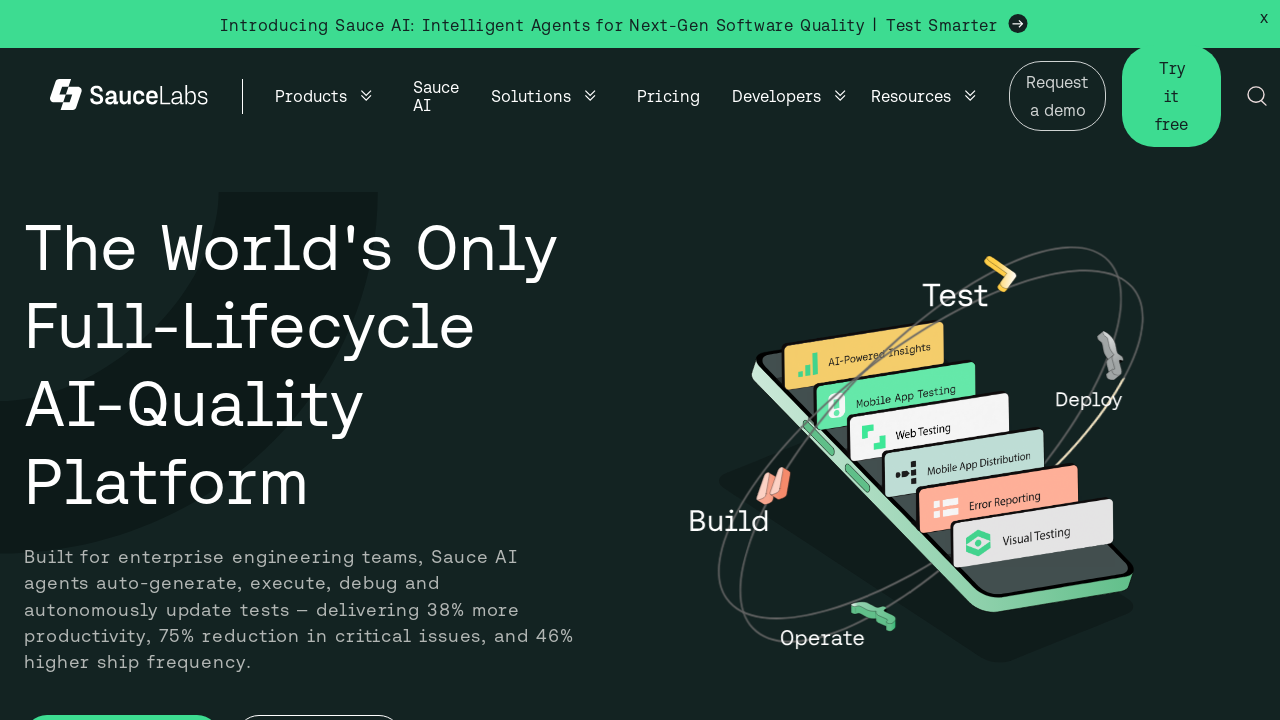